Tests a practice form submission by filling email, password, name fields, selecting radio button and dropdown options, then submitting the form and verifying success message

Starting URL: https://rahulshettyacademy.com/angularpractice/

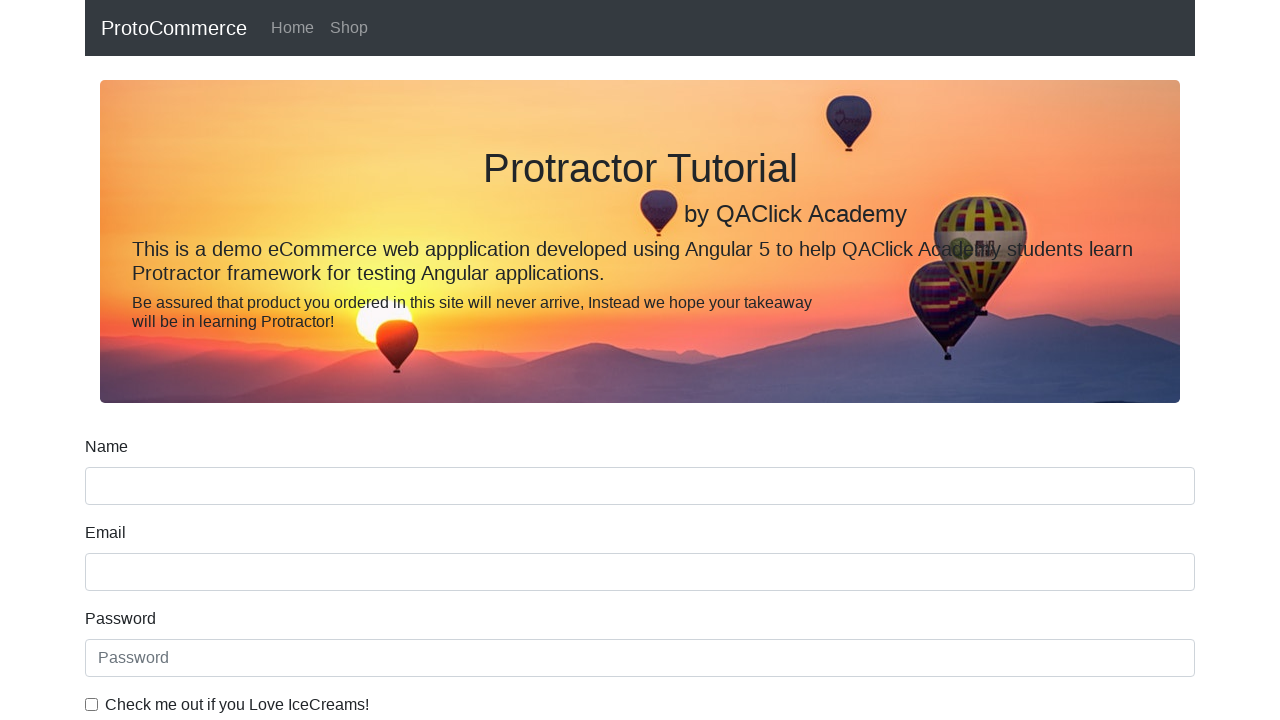

Filled email field with 'john.smith@testmail.com' on input[name='email']
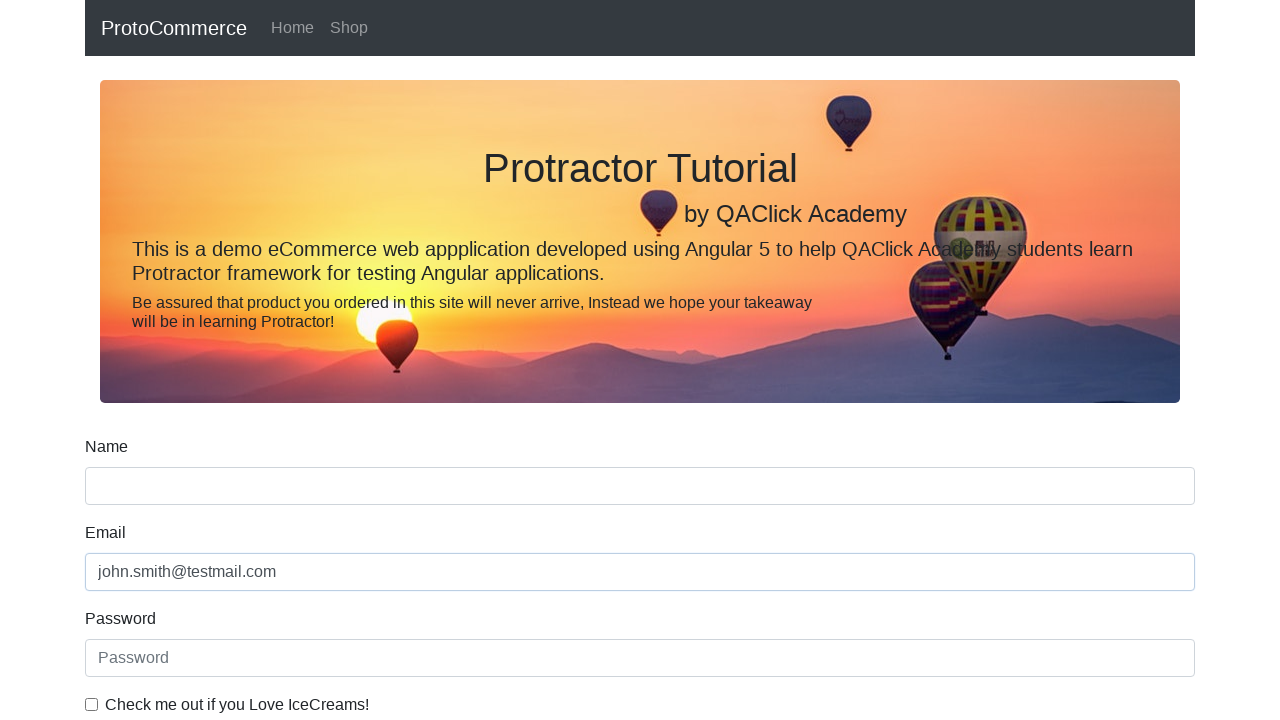

Filled password field with 'SecurePass789' on #exampleInputPassword1
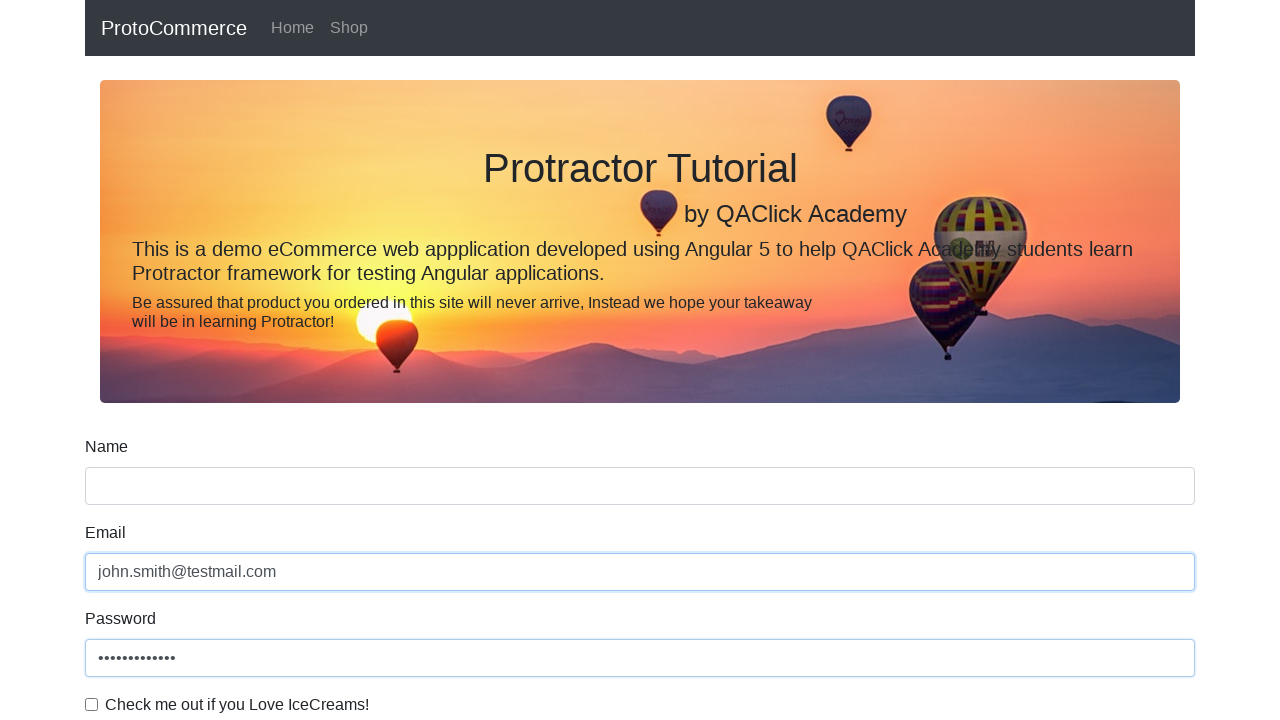

Checked the checkbox at (92, 704) on #exampleCheck1
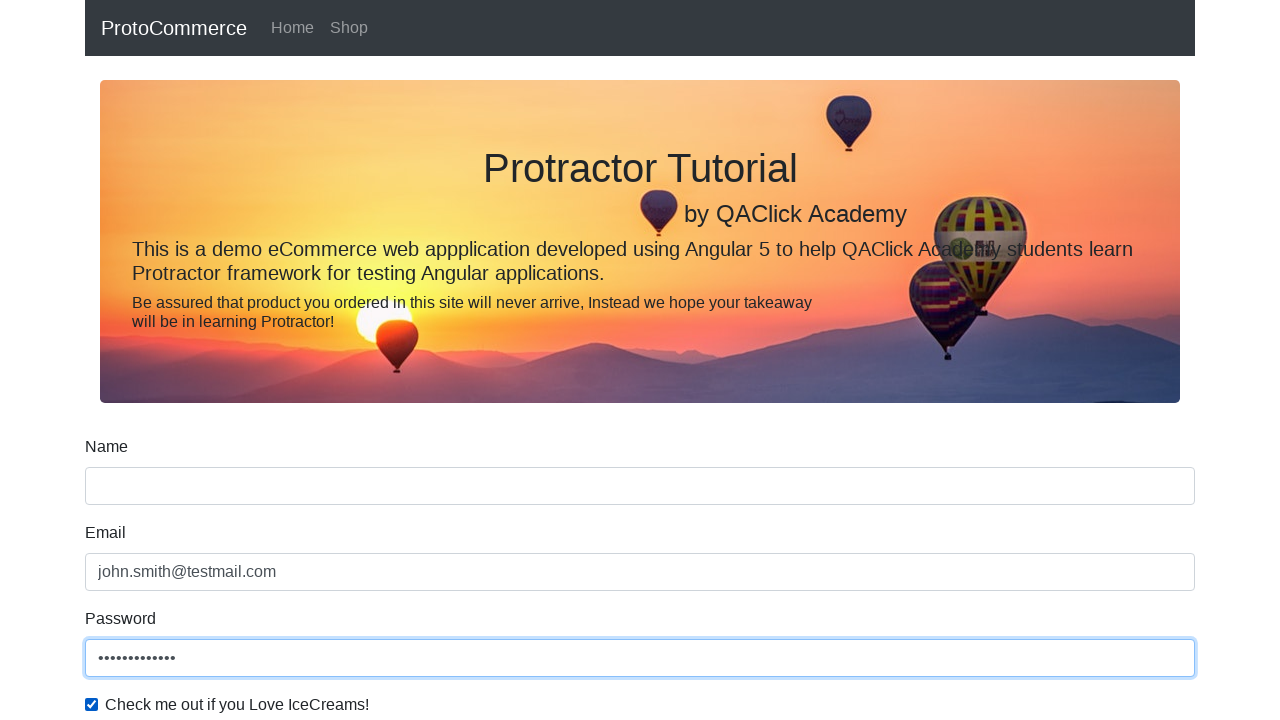

Filled name field with 'Adventure Explorer' on input[name='name']
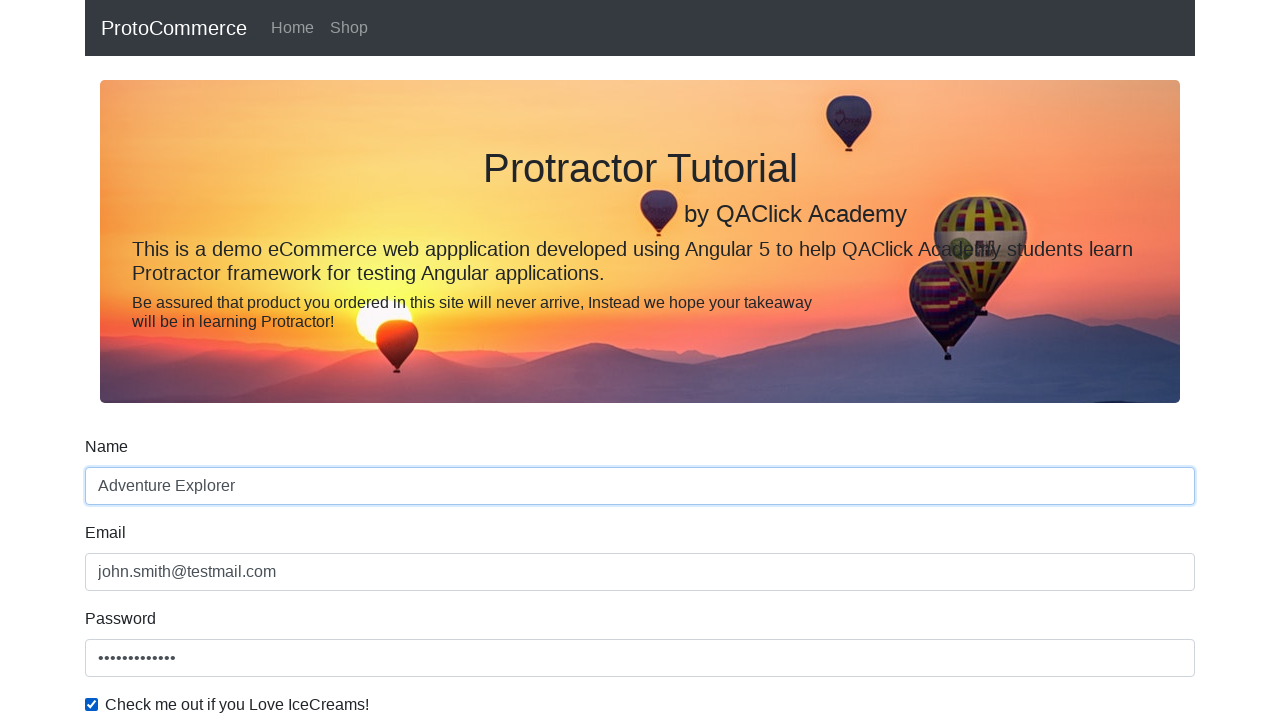

Selected Male radio button at (238, 360) on #inlineRadio1
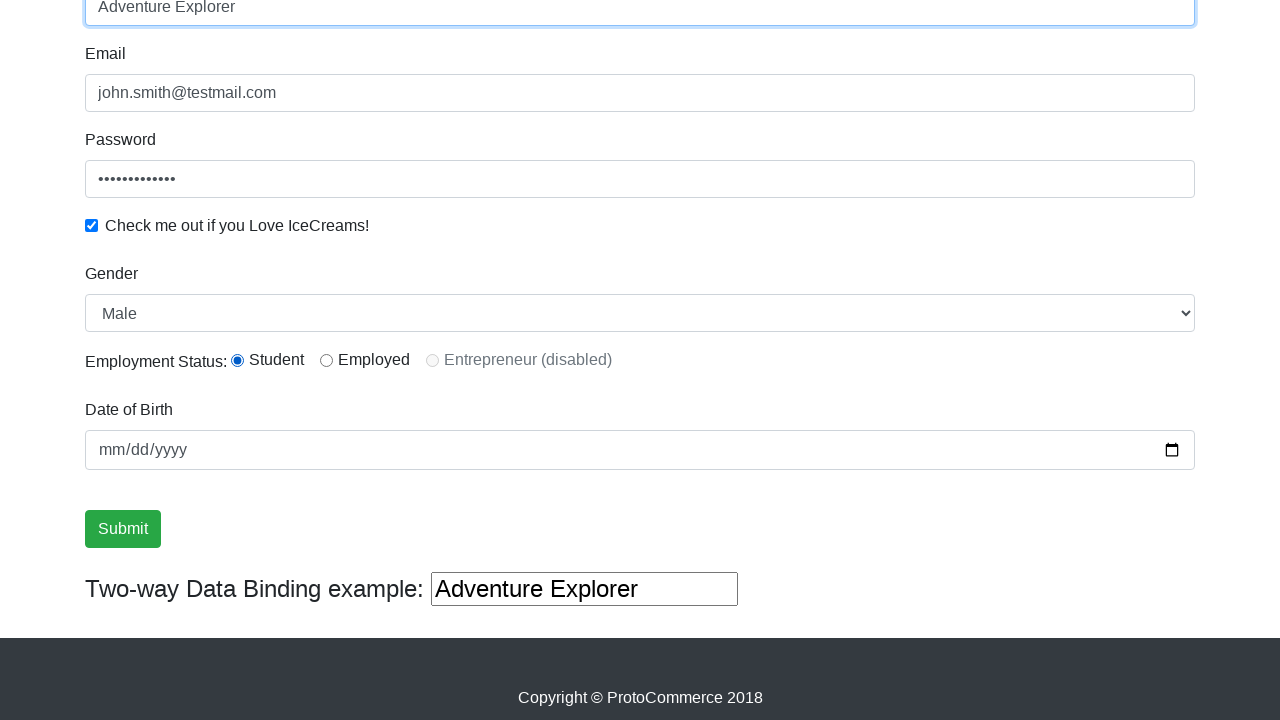

Selected first option from dropdown on #exampleFormControlSelect1
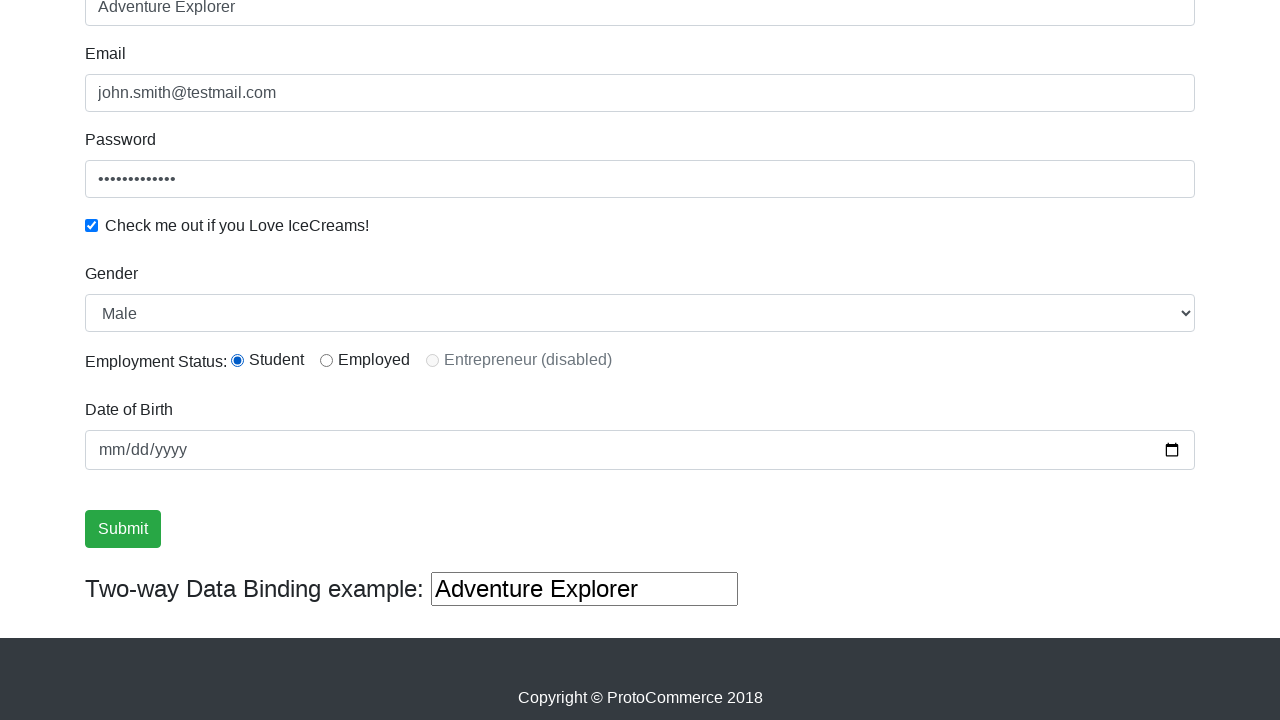

Clicked submit button to submit form at (123, 529) on input[type='submit']
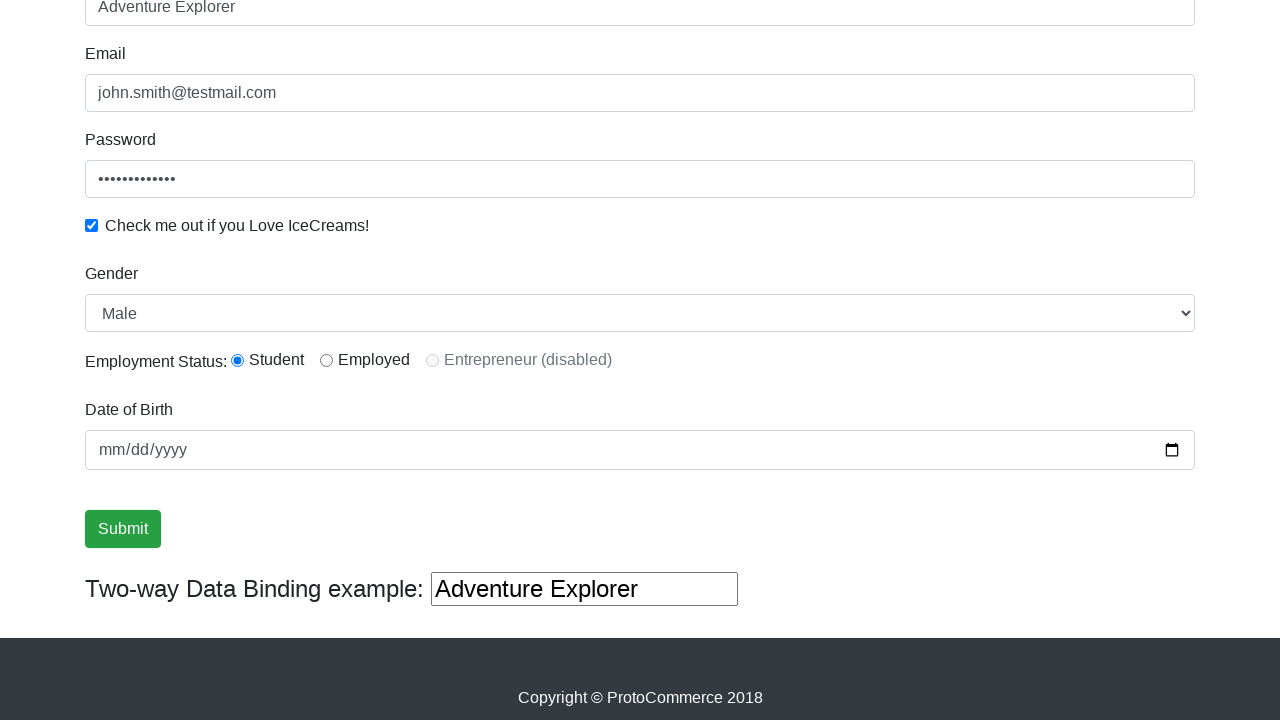

Form submission success message appeared
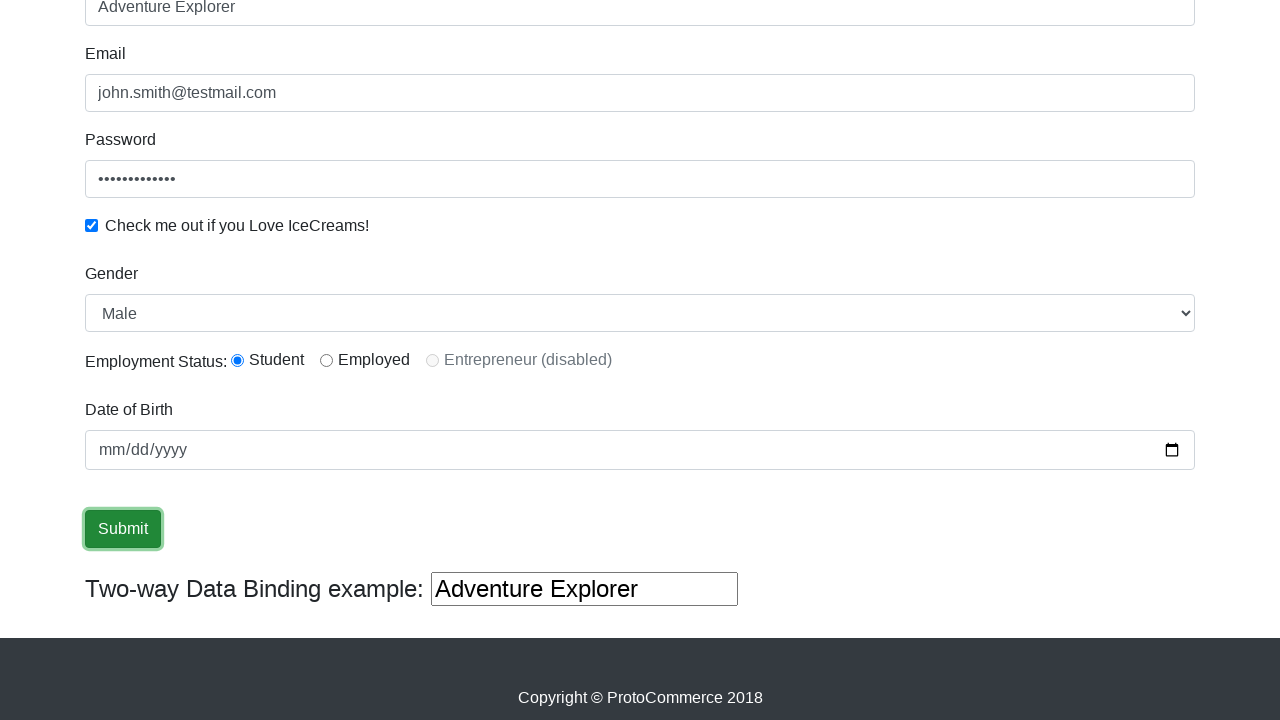

Filled third text input with ', middle name alexander' on (//input[@type='text'])[3]
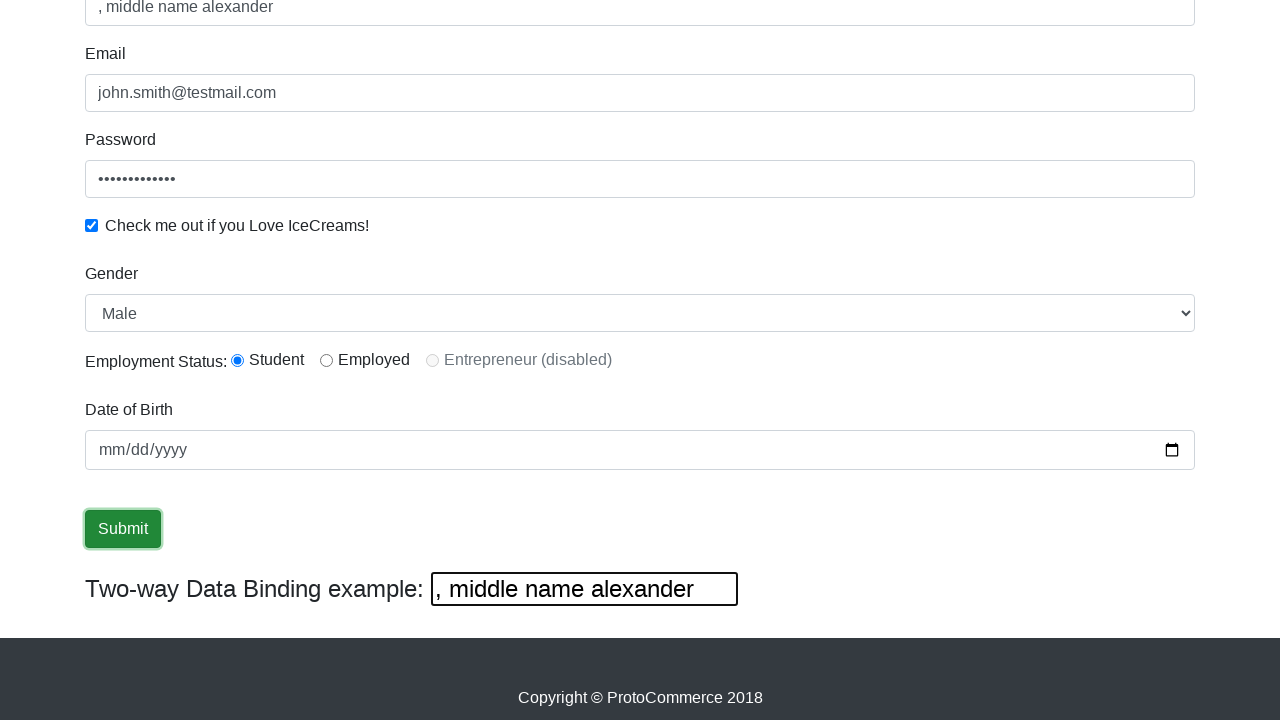

Cleared the third text input field on (//input[@type='text'])[3]
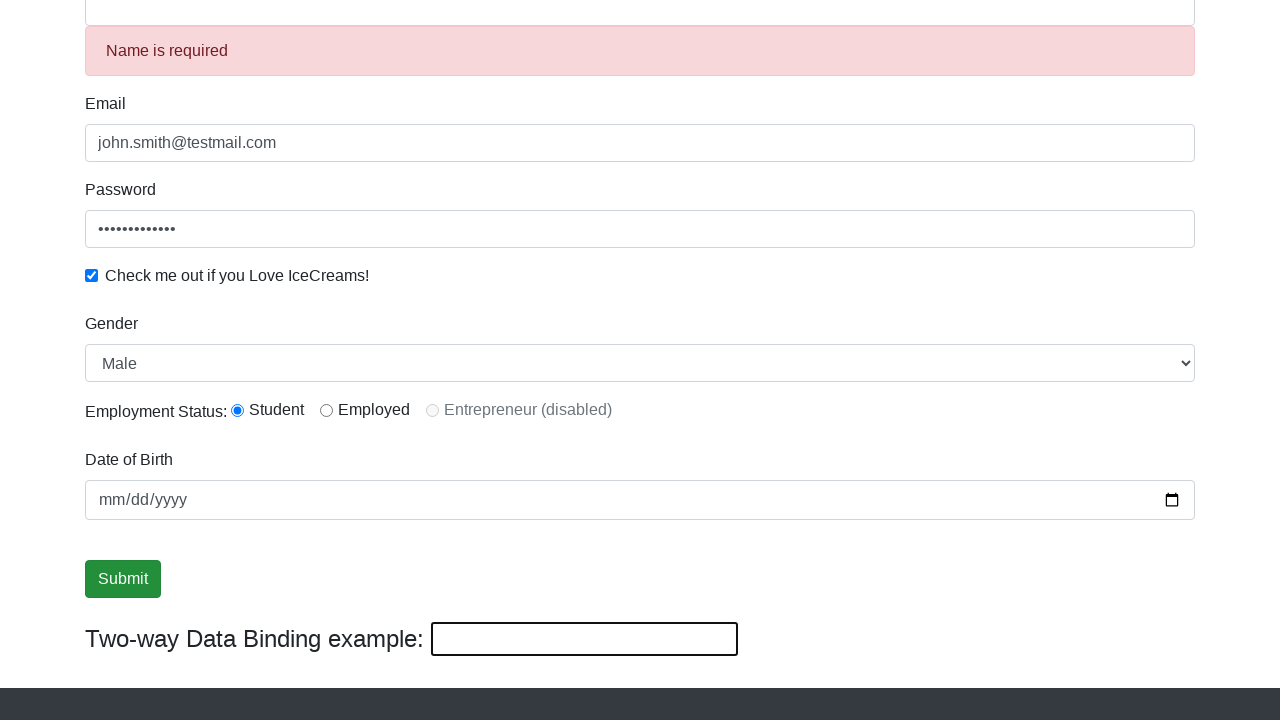

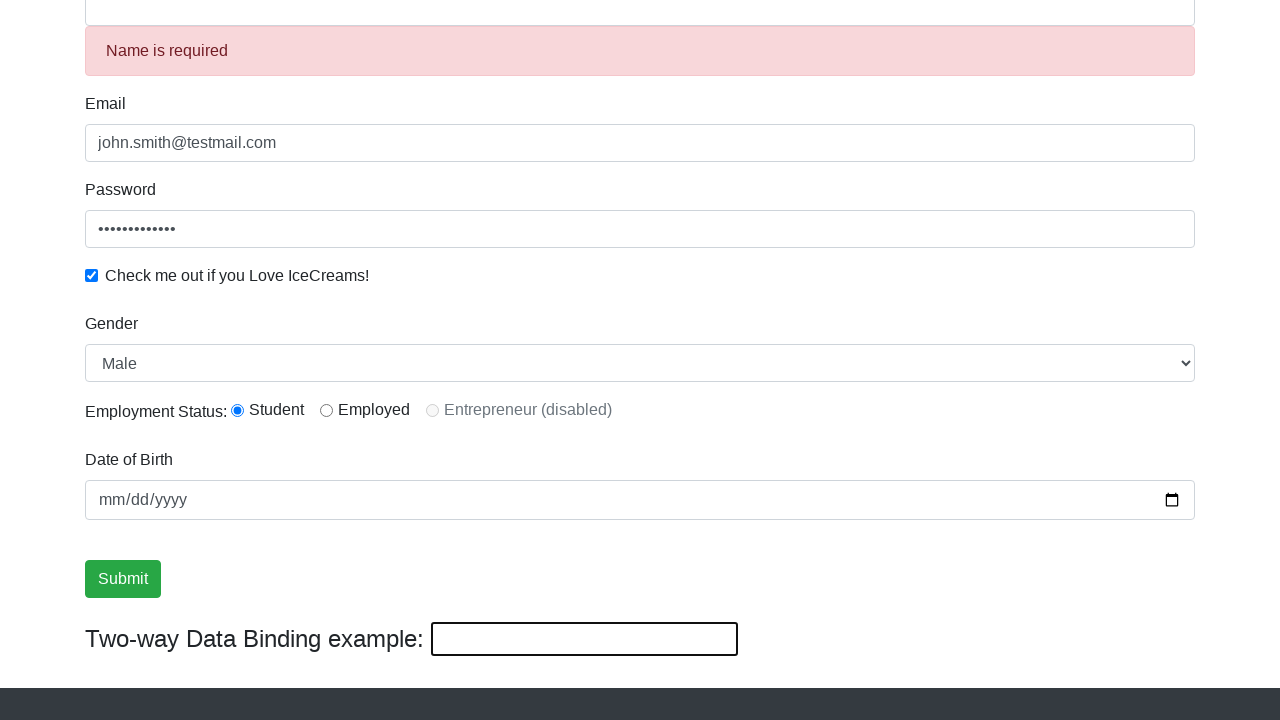